Tests the forgot password flow by clicking the "Forgot your password" link, verifying the reset password page loads, clicking the reset button without entering a username, and verifying the "Required" validation error appears.

Starting URL: https://opensource-demo.orangehrmlive.com/web/index.php/auth/login

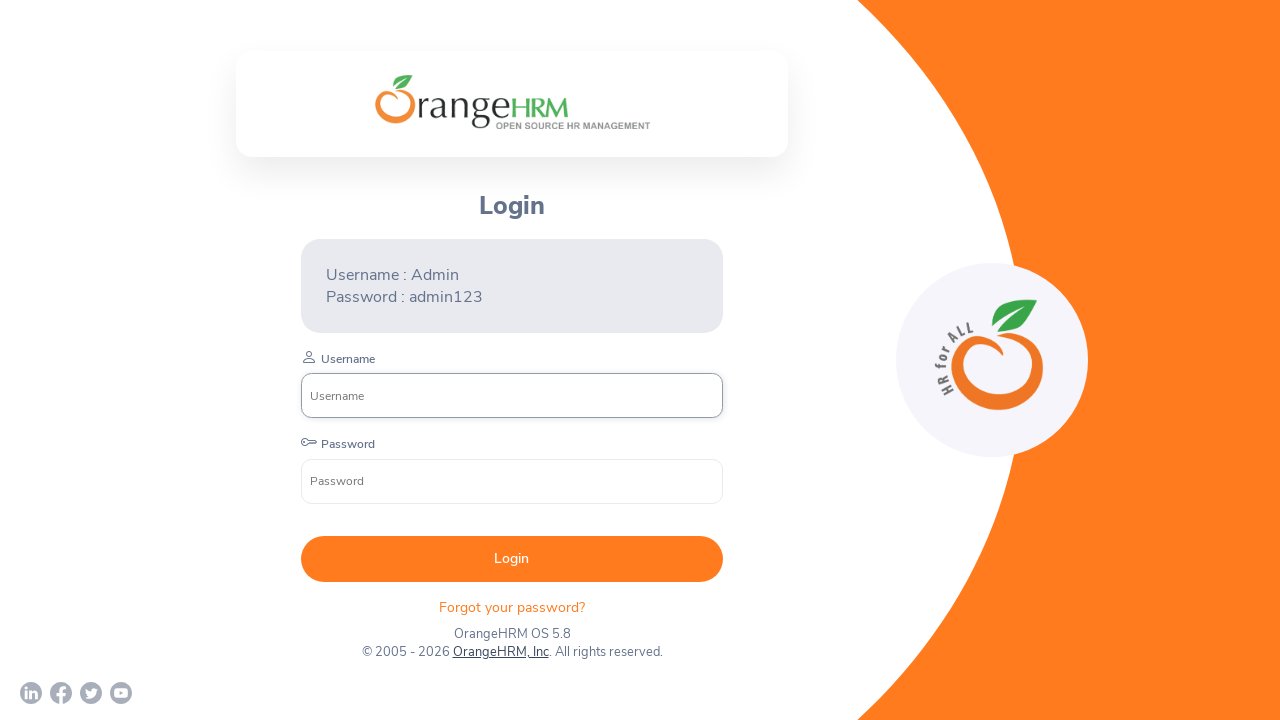

Navigated to OrangeHRM login page
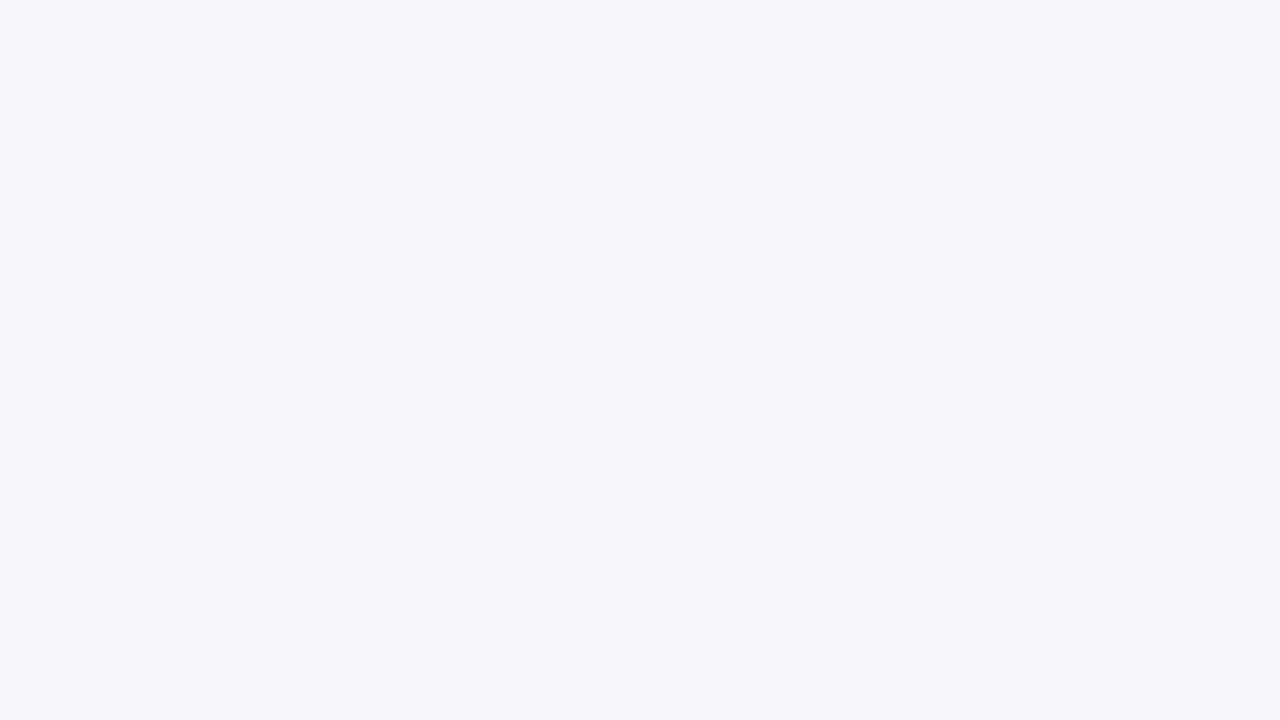

Clicked 'Forgot your password' link at (512, 607) on text=Forgot your password
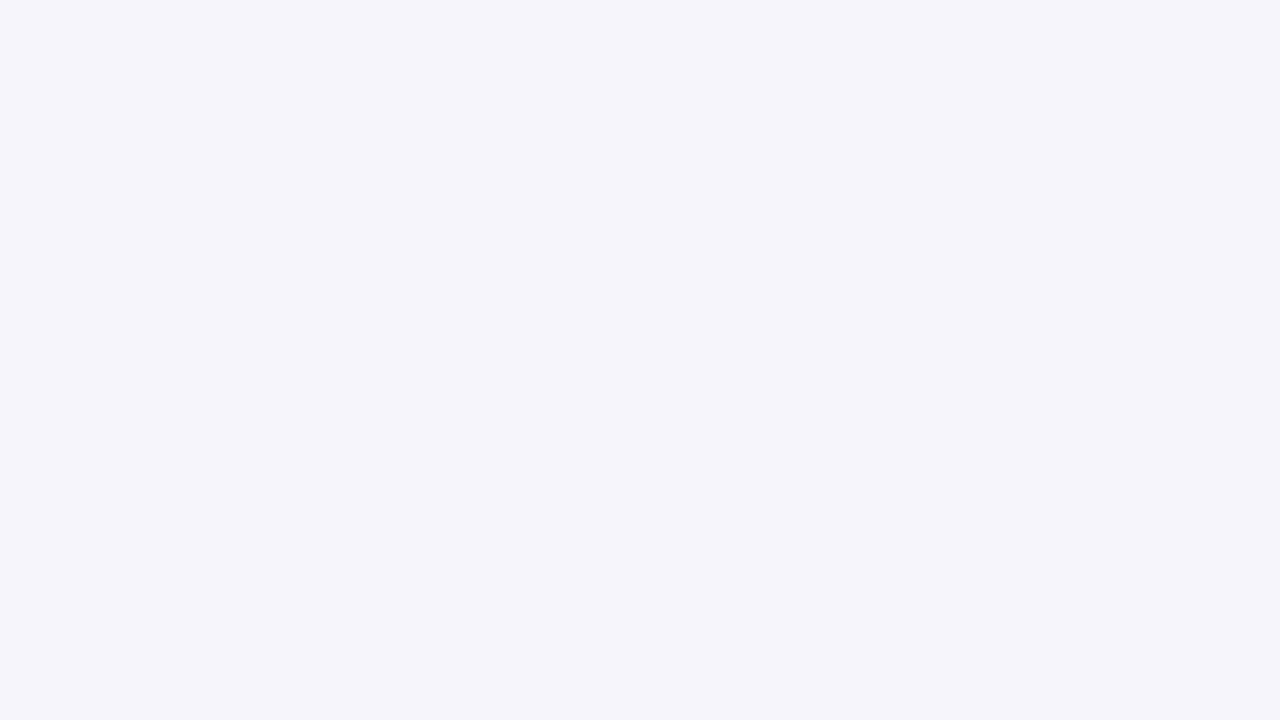

Reset Password page loaded and header verified
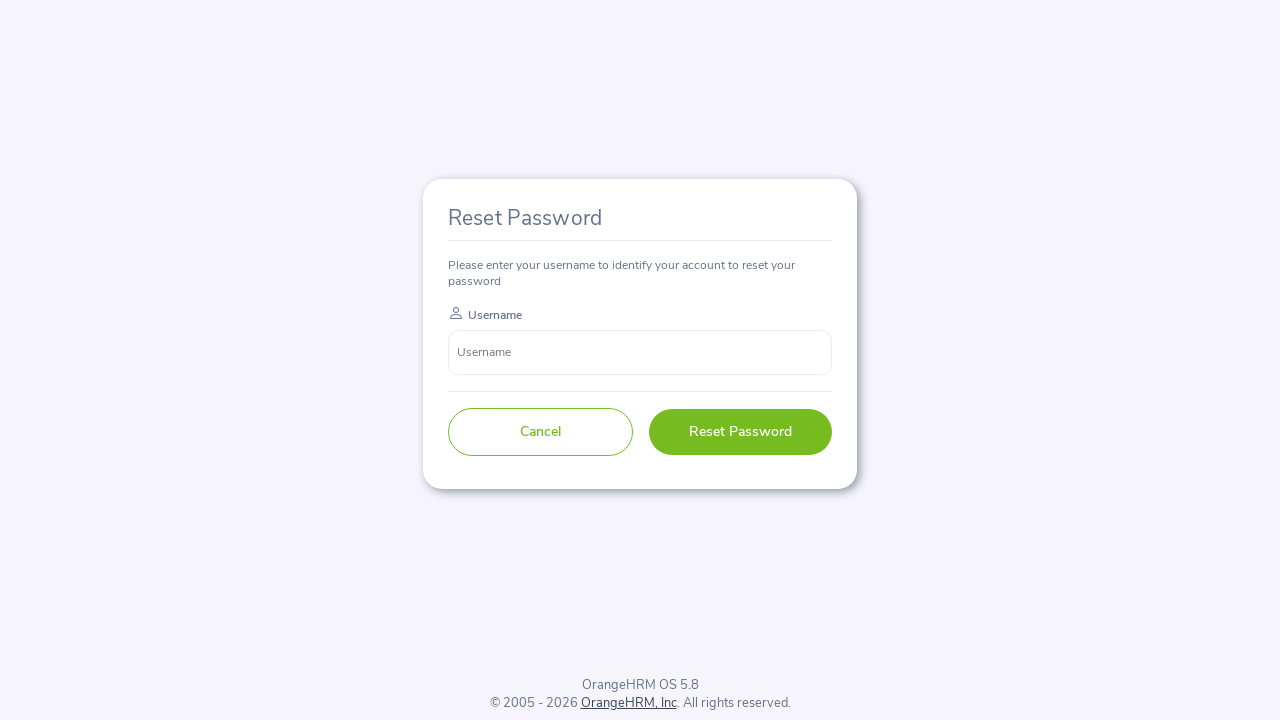

Clicked Reset Password button without entering username at (740, 432) on button:has-text('Reset Password')
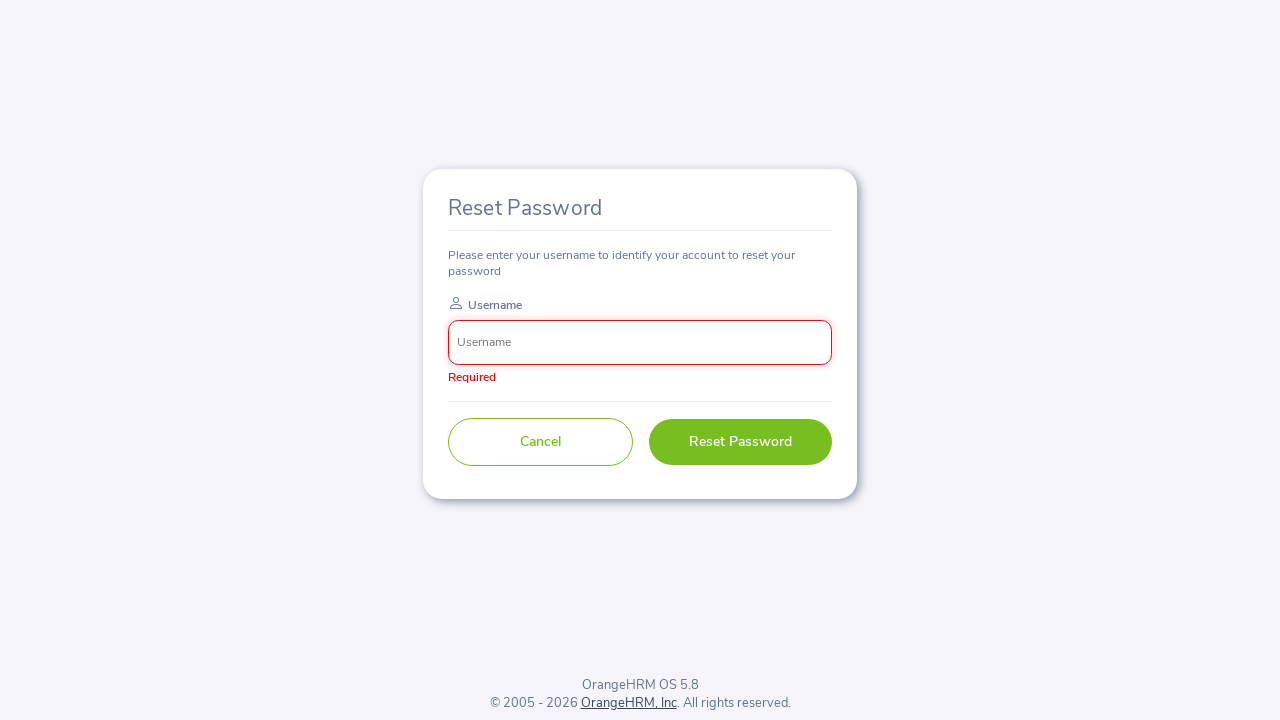

Validation error 'Required' appeared as expected
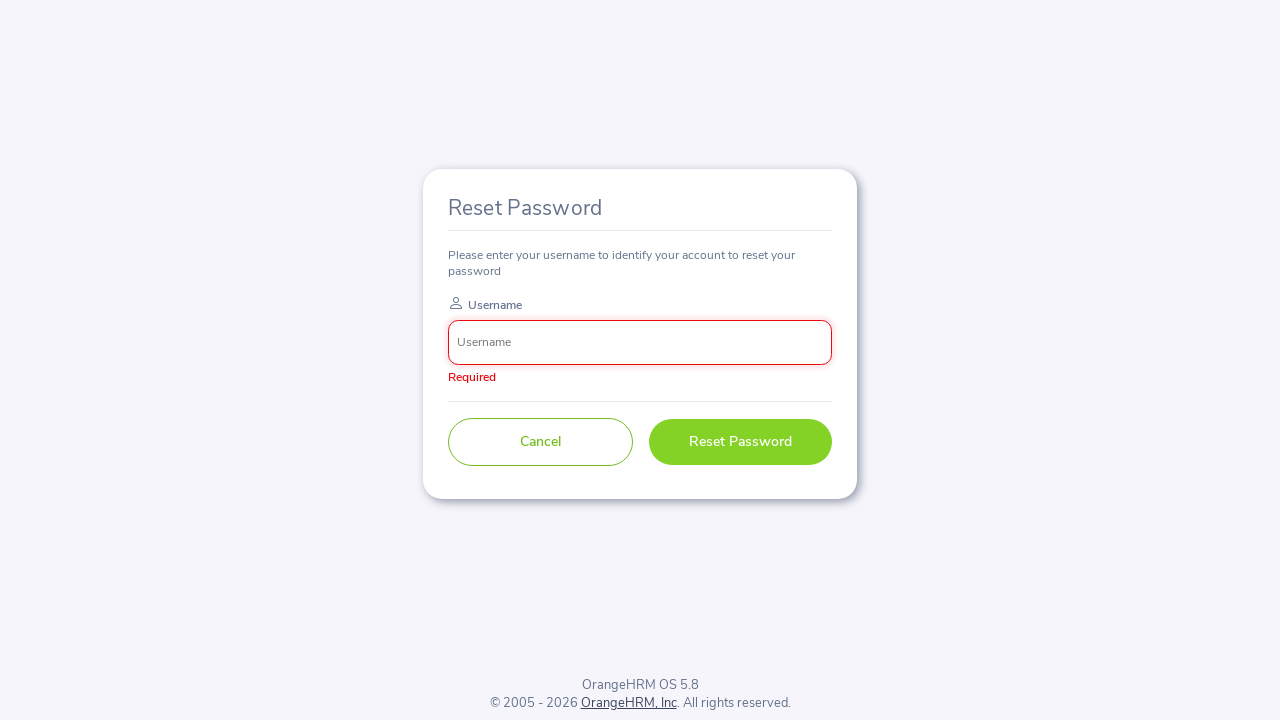

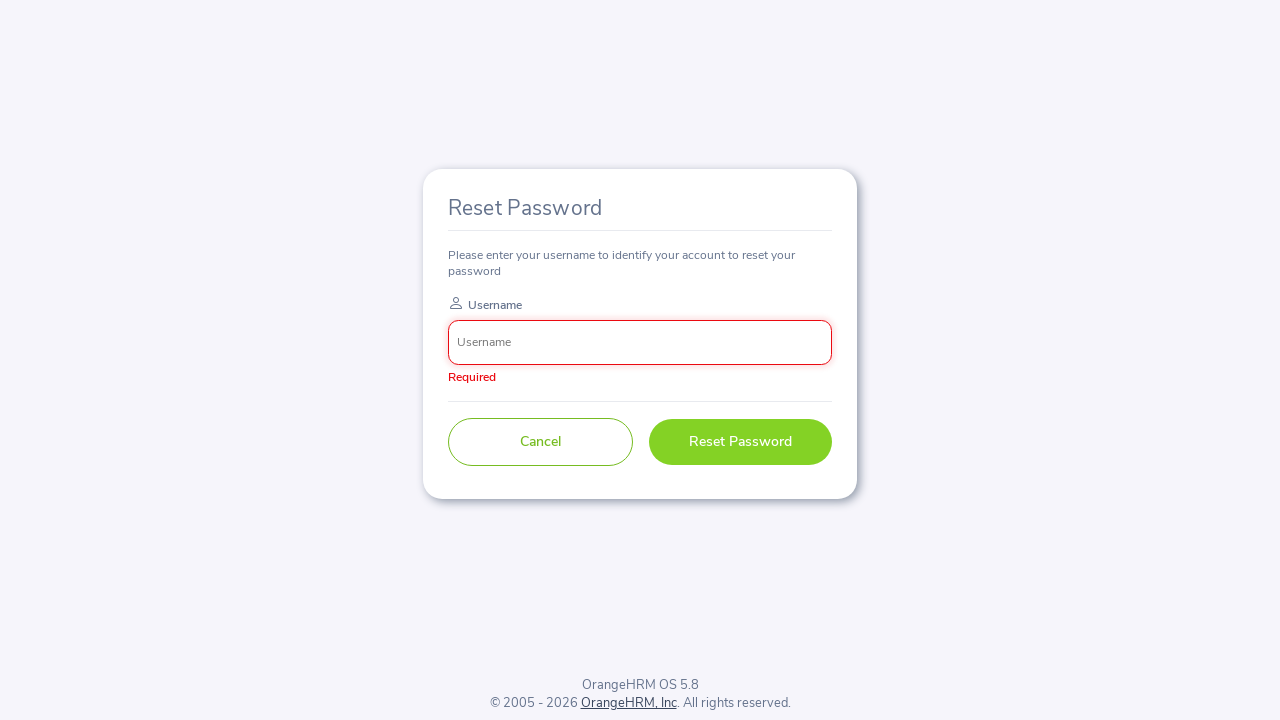